Tests tooltip functionality on DemoQA by hovering over a text field and verifying the tooltip appears with the correct text

Starting URL: https://demoqa.com/tool-tips

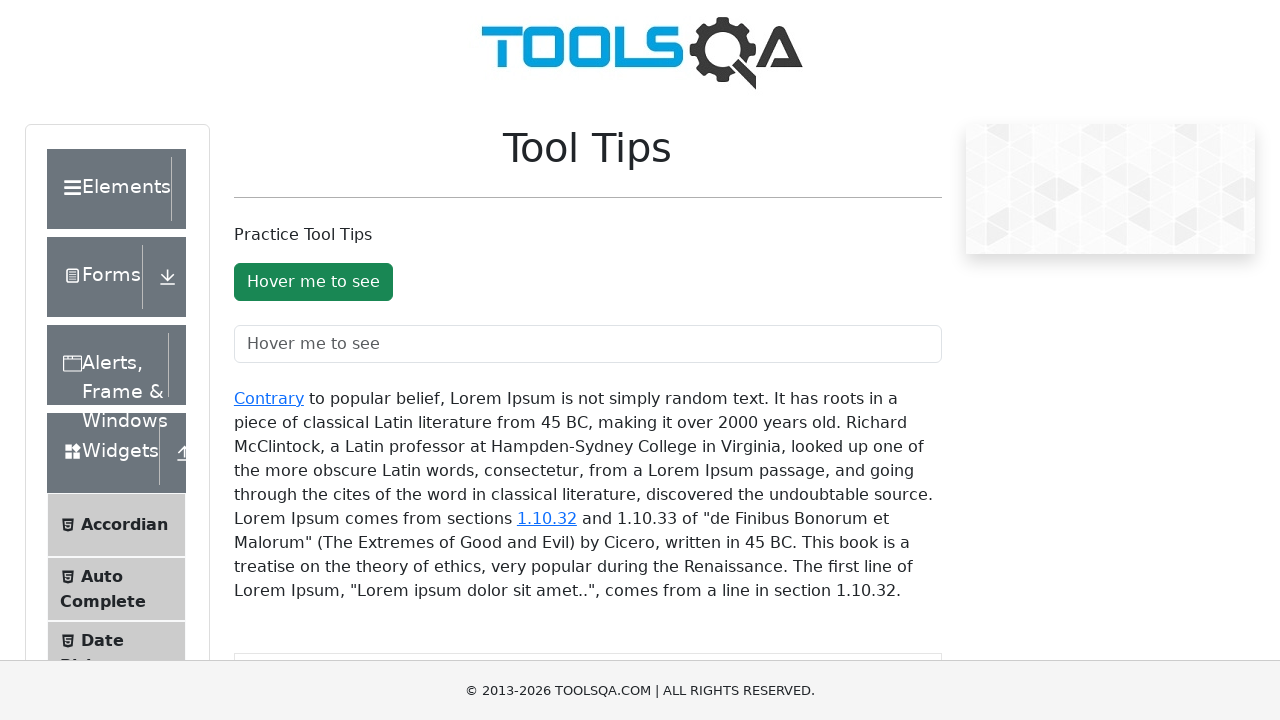

Waited for text field with ID 'toolTipTextField' to be attached to DOM
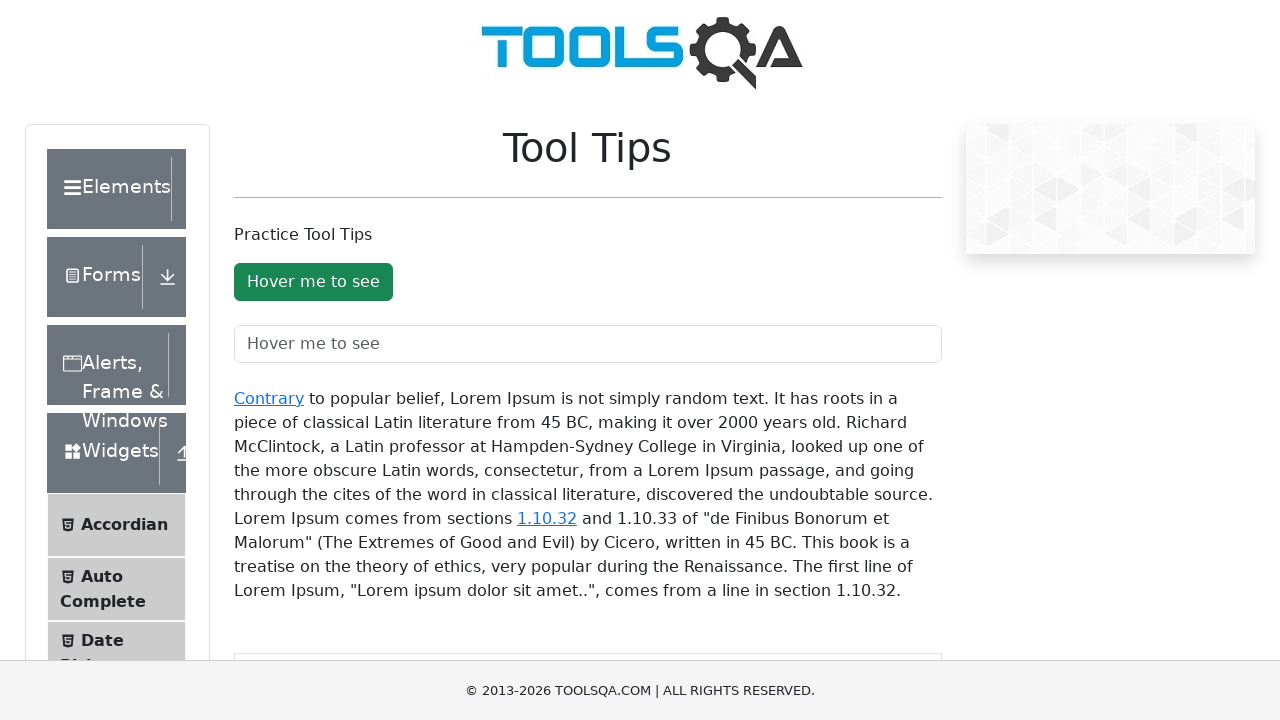

Located the text field element
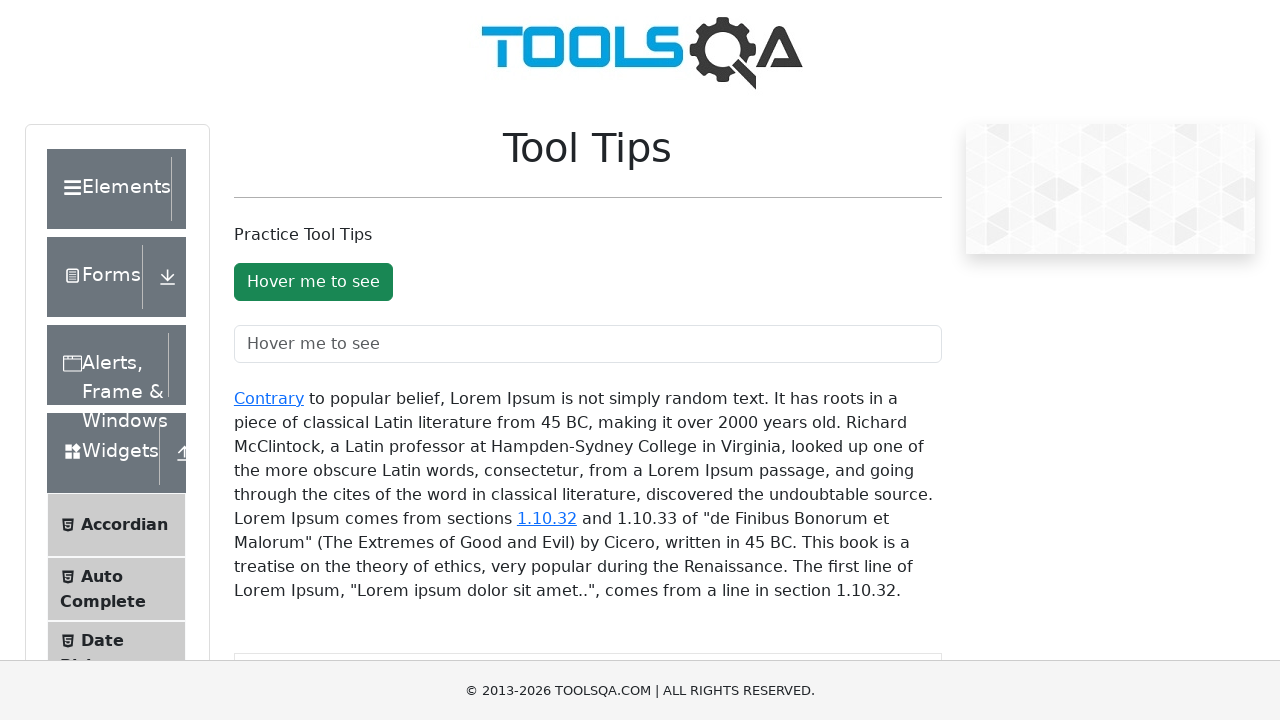

Scrolled text field into view
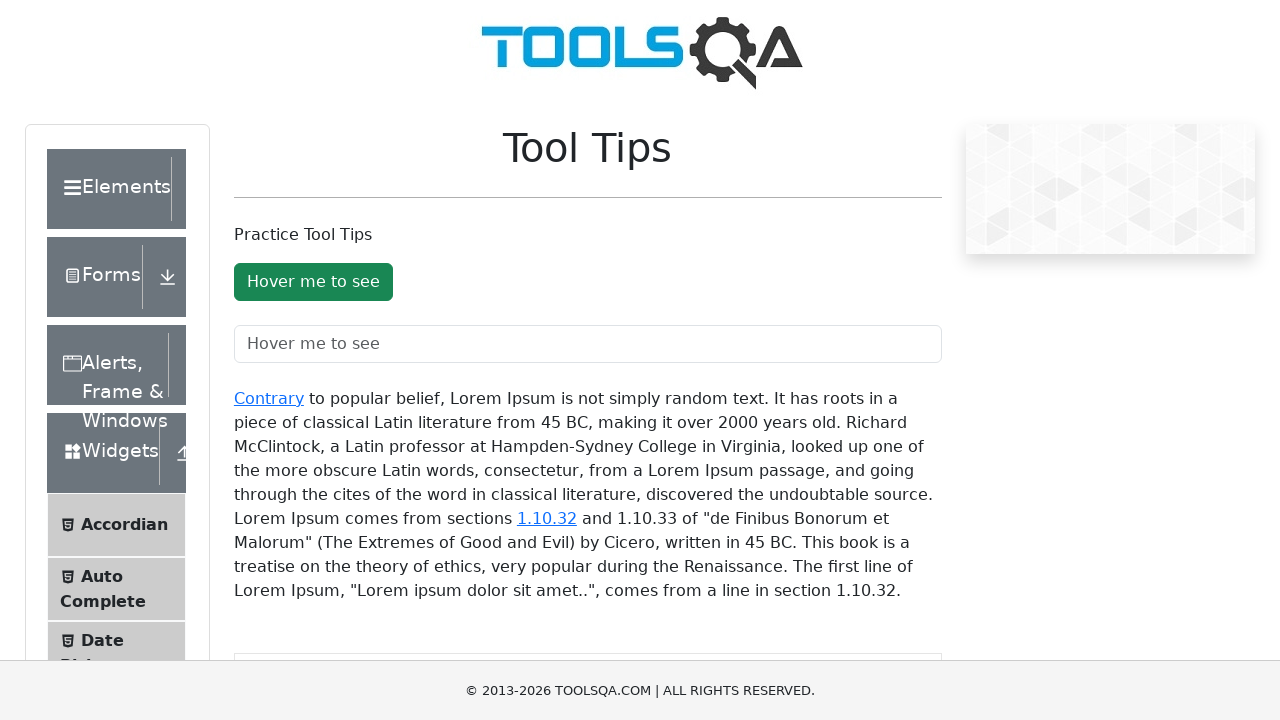

Hovered over the text field to trigger tooltip at (588, 344) on #toolTipTextField
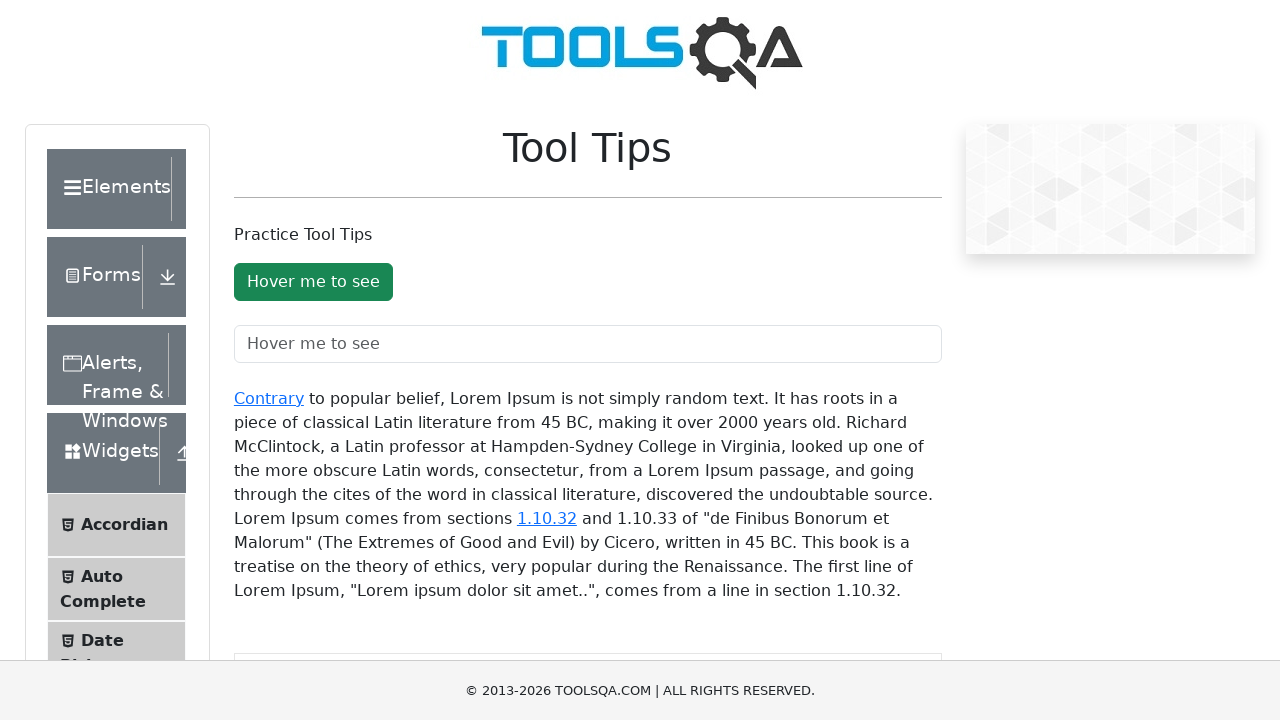

Located tooltip element with expected text
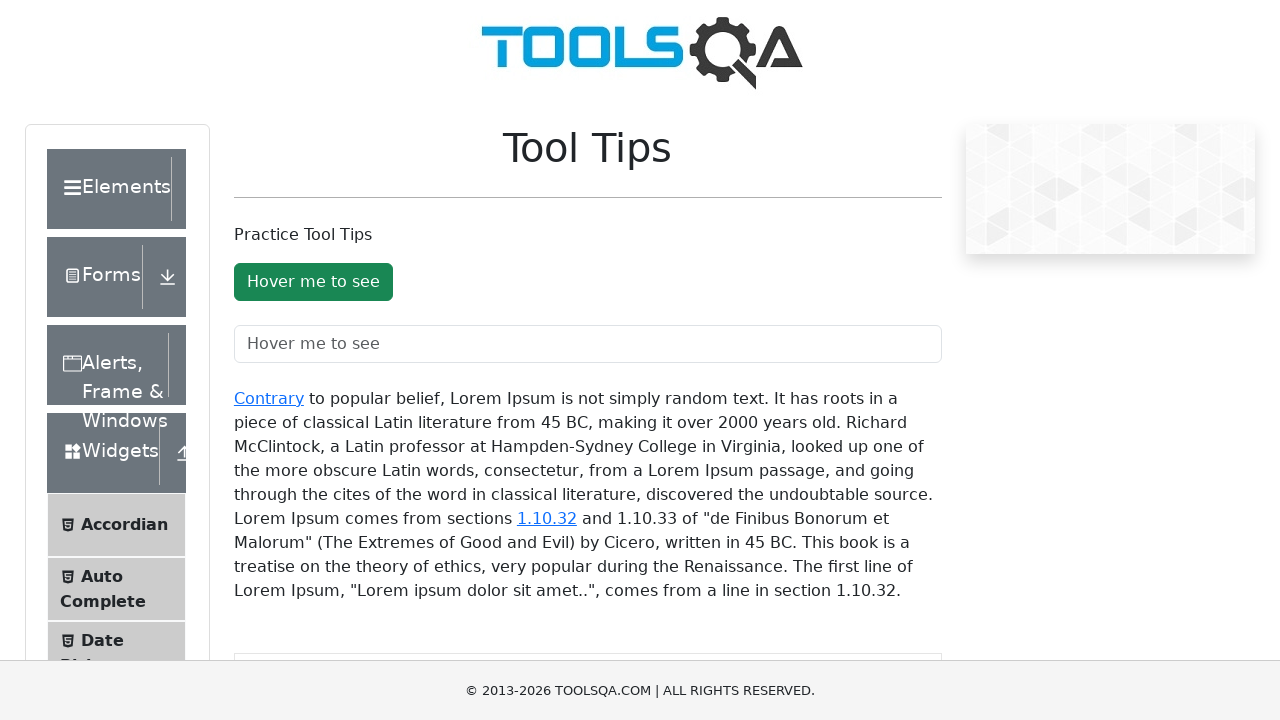

Verified tooltip appeared with correct text 'You hovered over the text field'
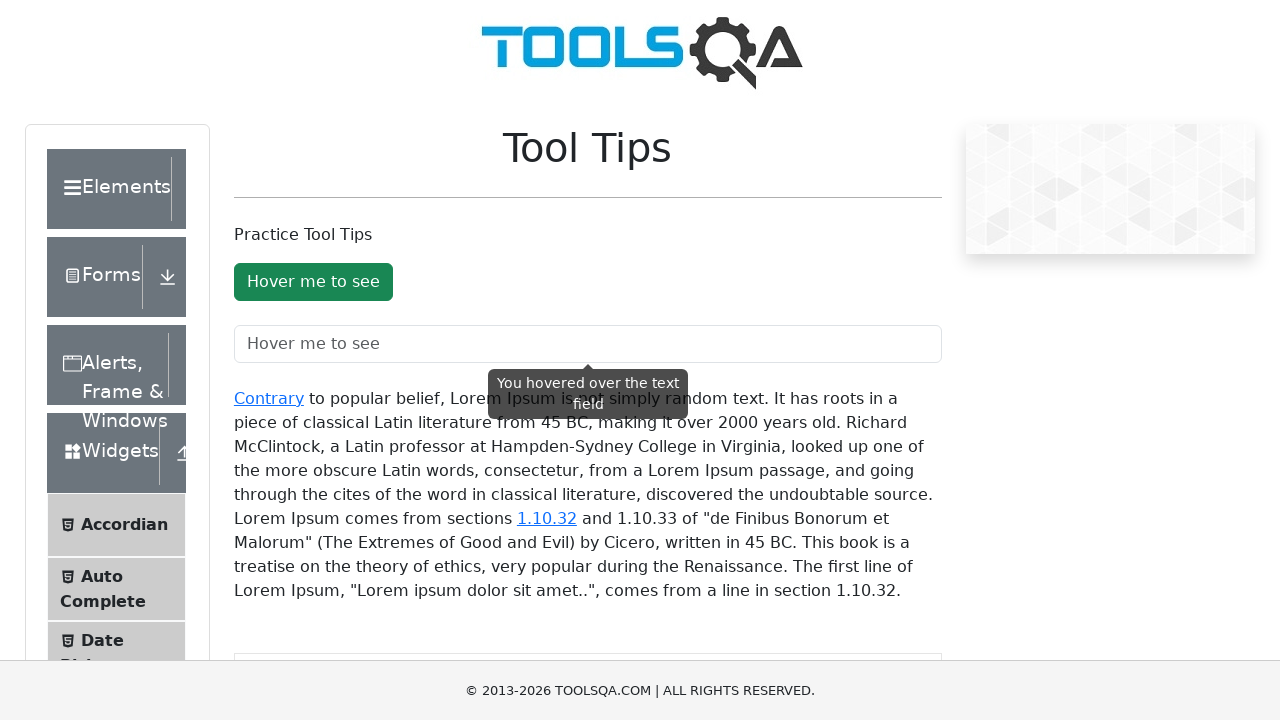

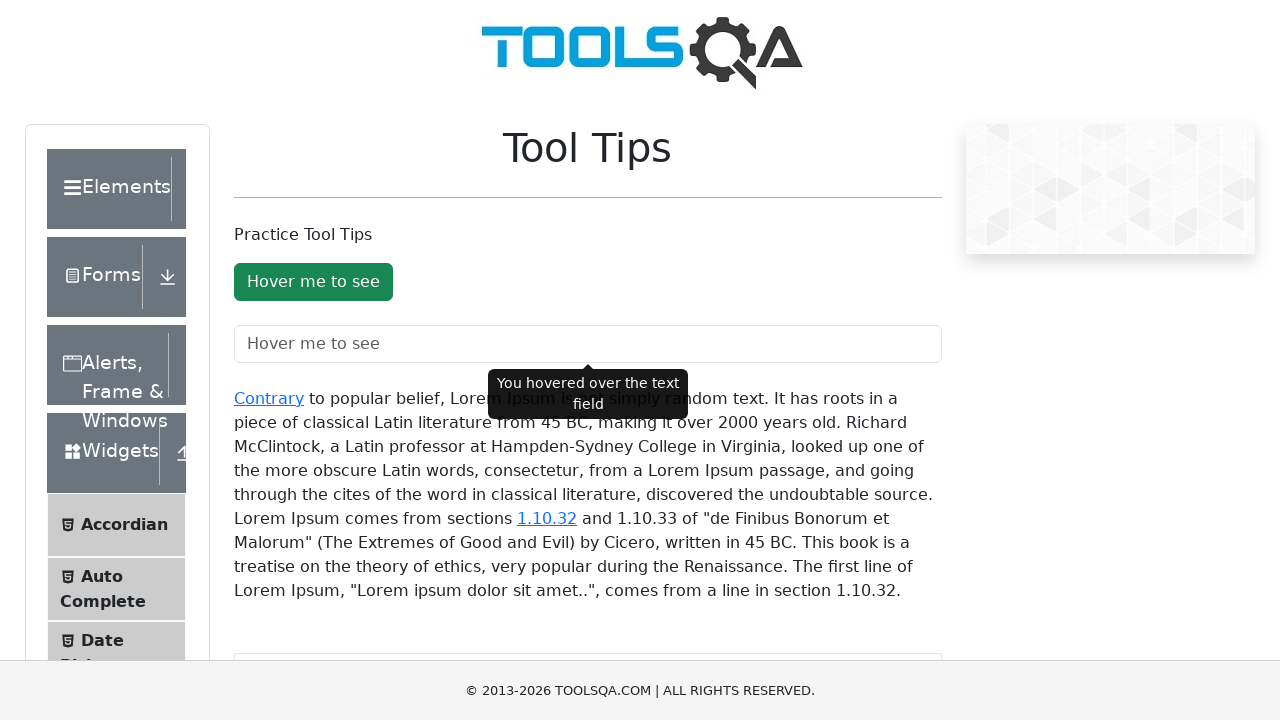